Tests the Elements Text Box form on DemoQA by filling in full name, email, current address, and permanent address fields, then submitting

Starting URL: https://demoqa.com/

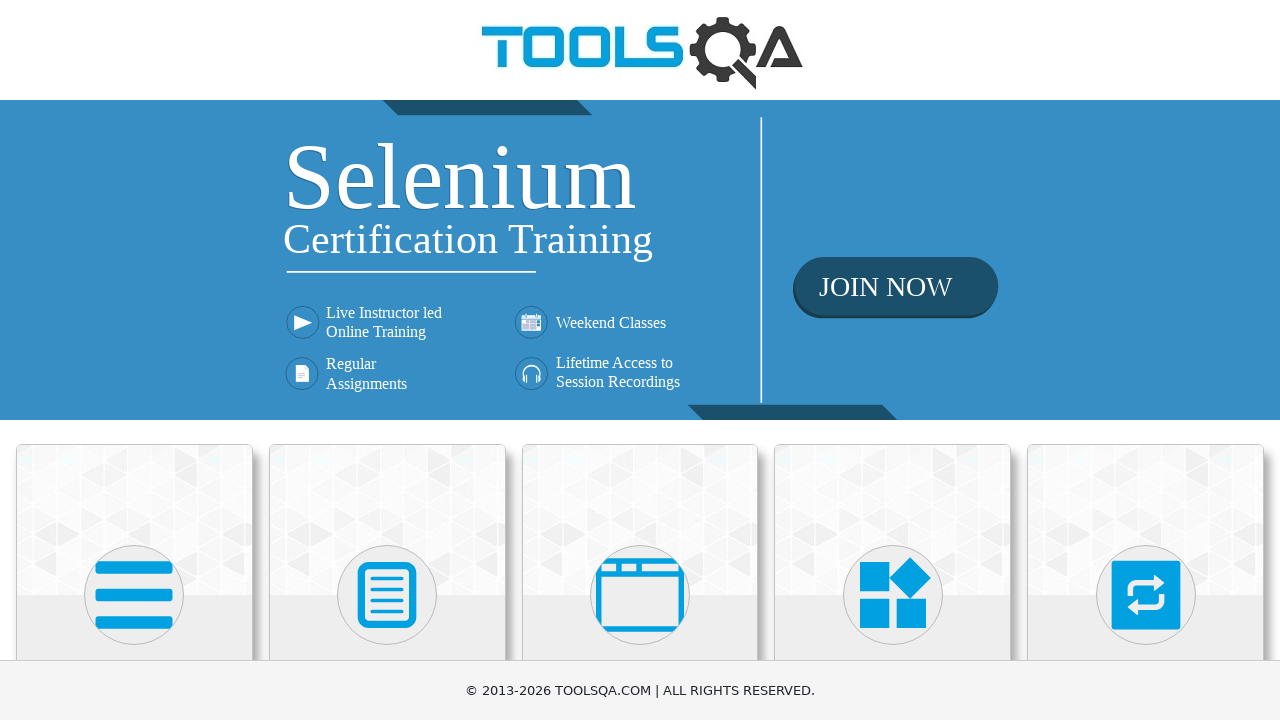

Clicked on Elements card at (134, 595) on xpath=//div[@class='card mt-4 top-card'][1]//*[name()='svg']
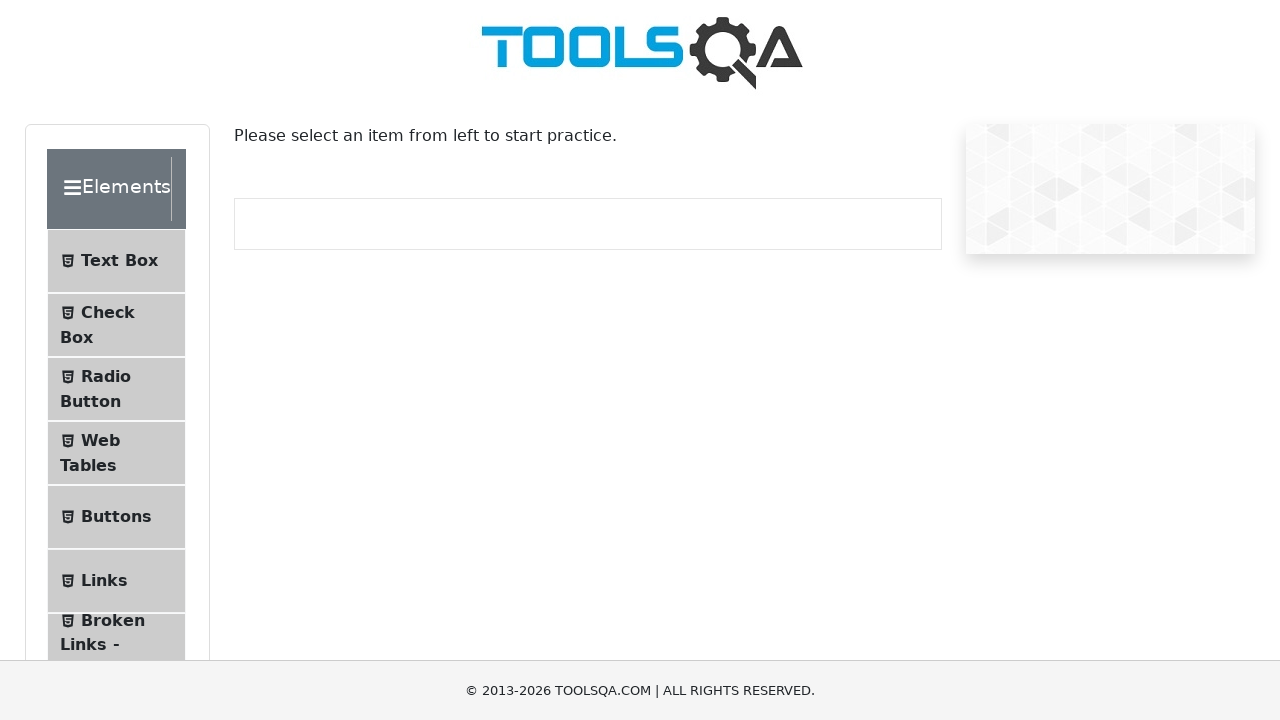

Clicked on Text Box menu item at (119, 261) on text=Text Box
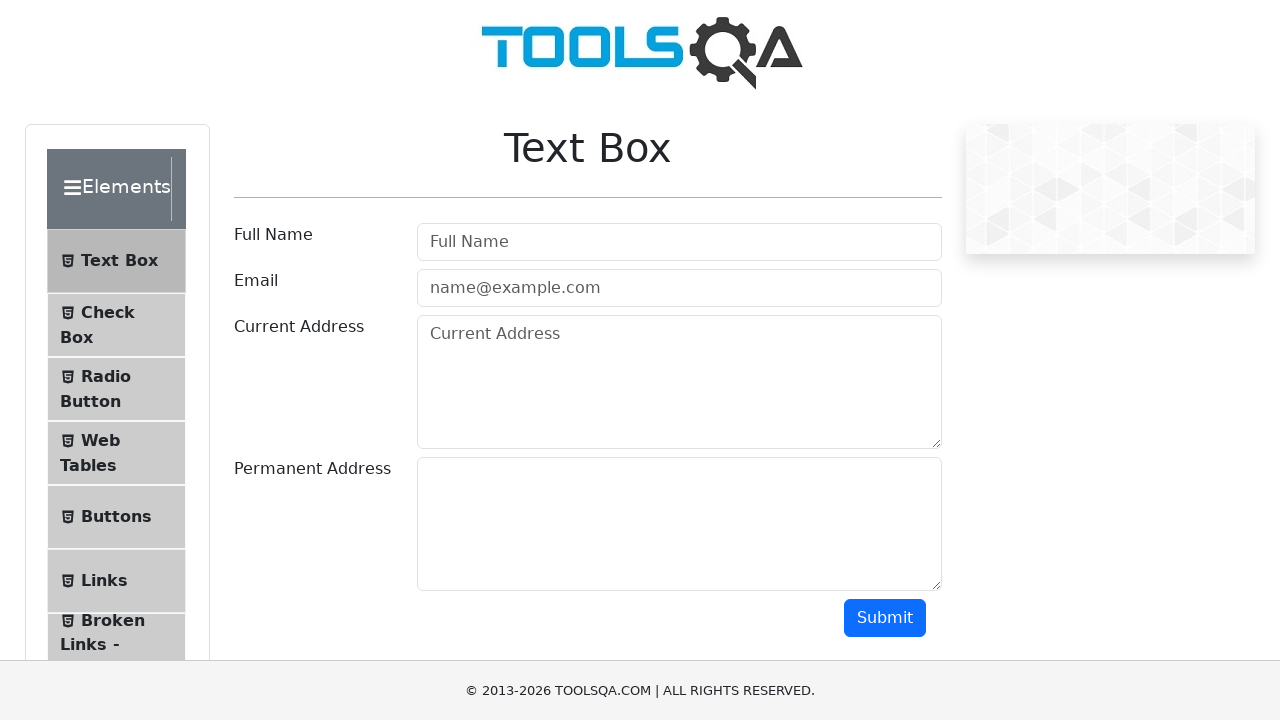

Filled full name field with 'Artem De' on #userName
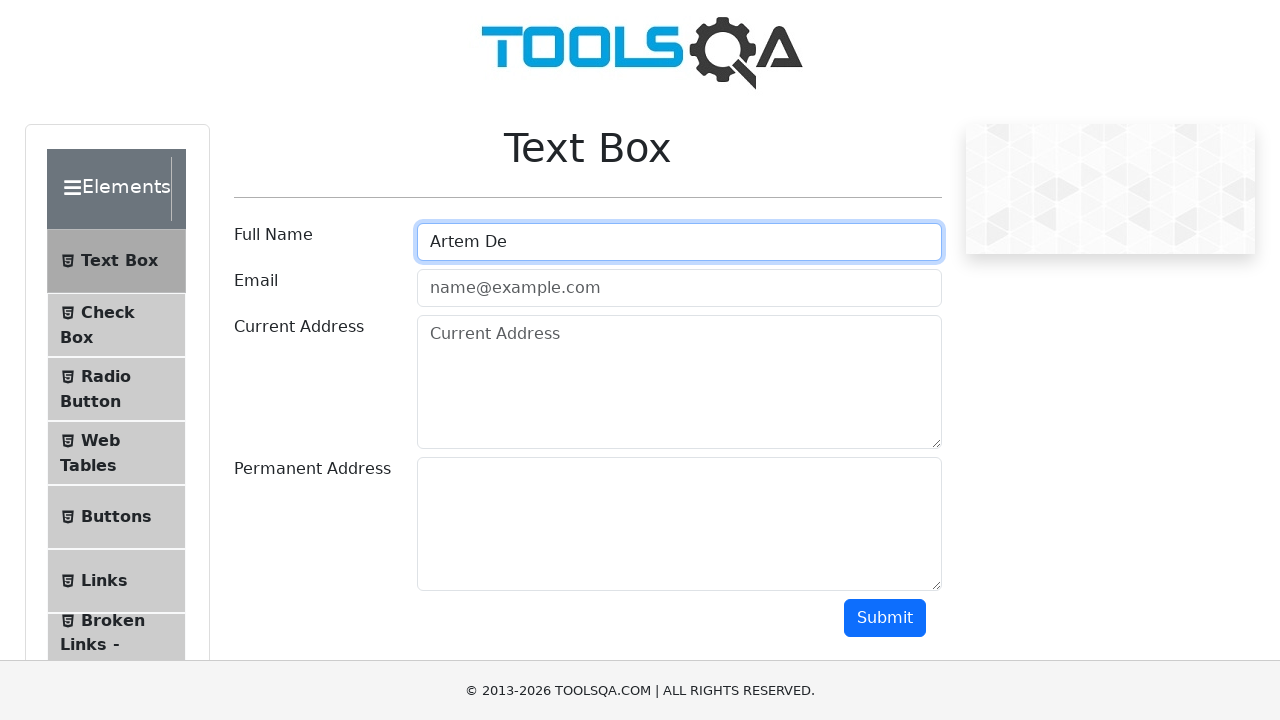

Filled email field with 'test@gmail.com' on #userEmail
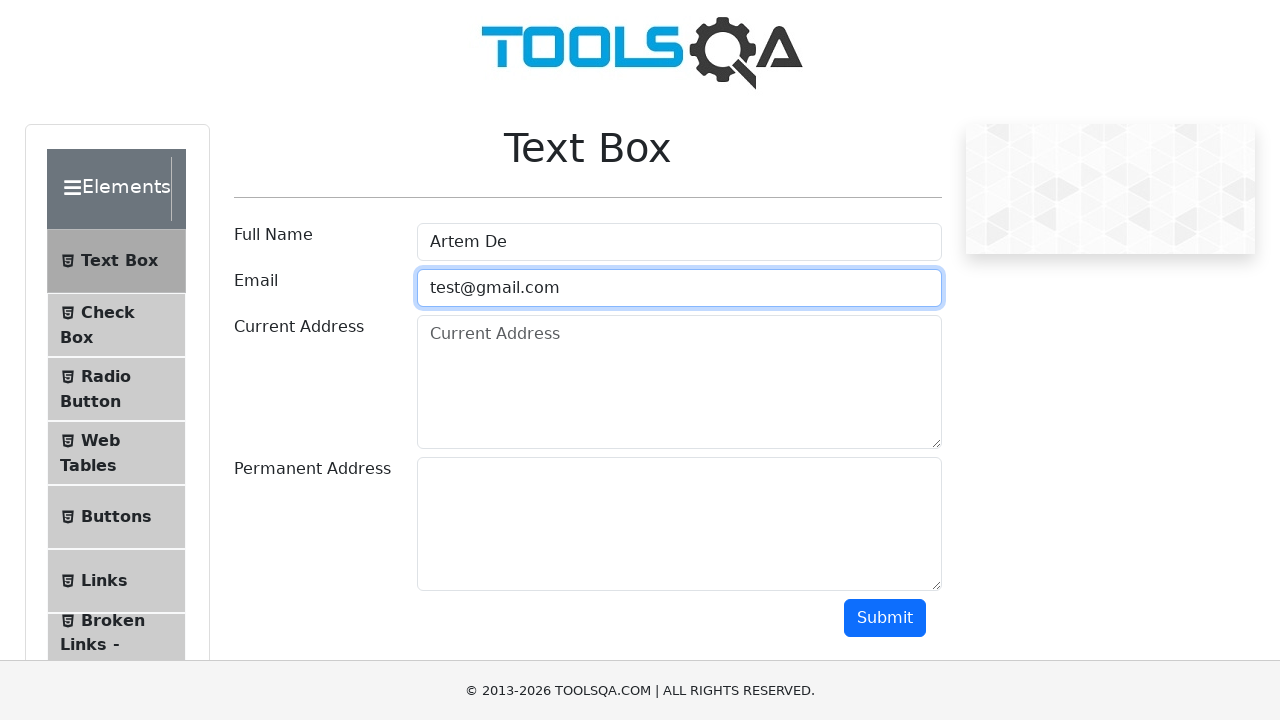

Filled current address field with '123 Main St, Anytown USA' on #currentAddress
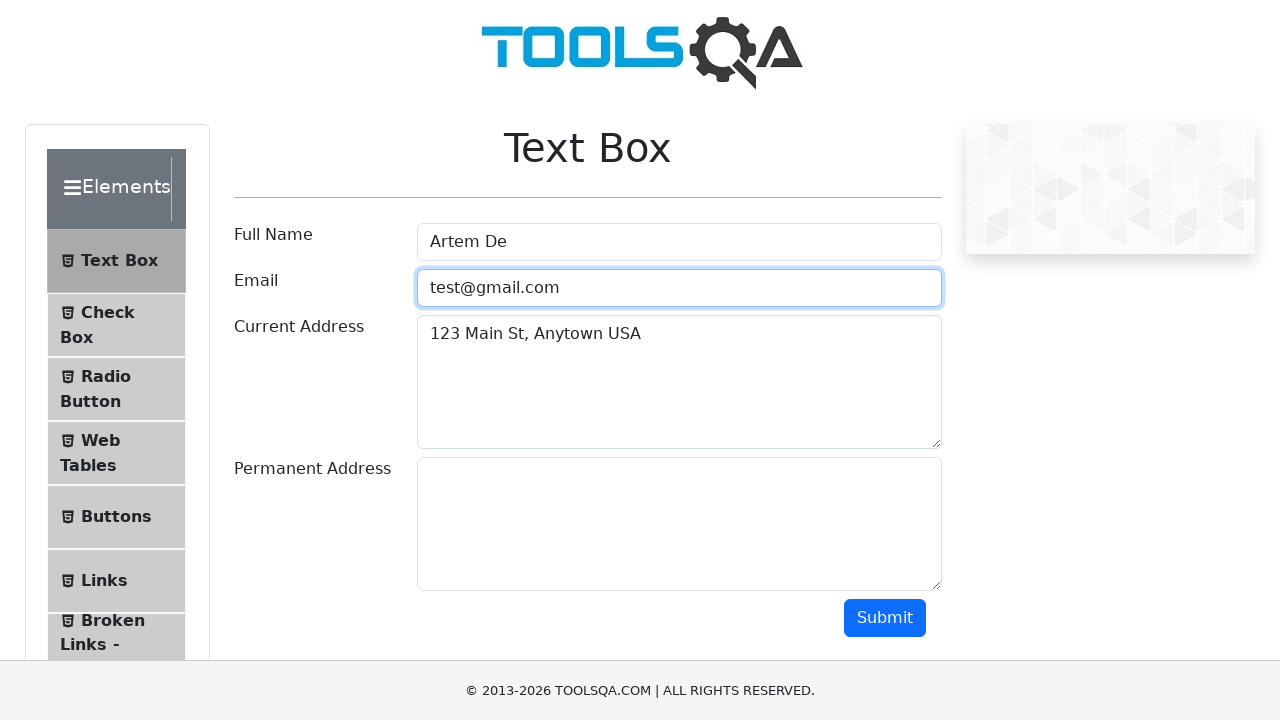

Filled permanent address field with '456 Oak St, Anytown USA' on #permanentAddress
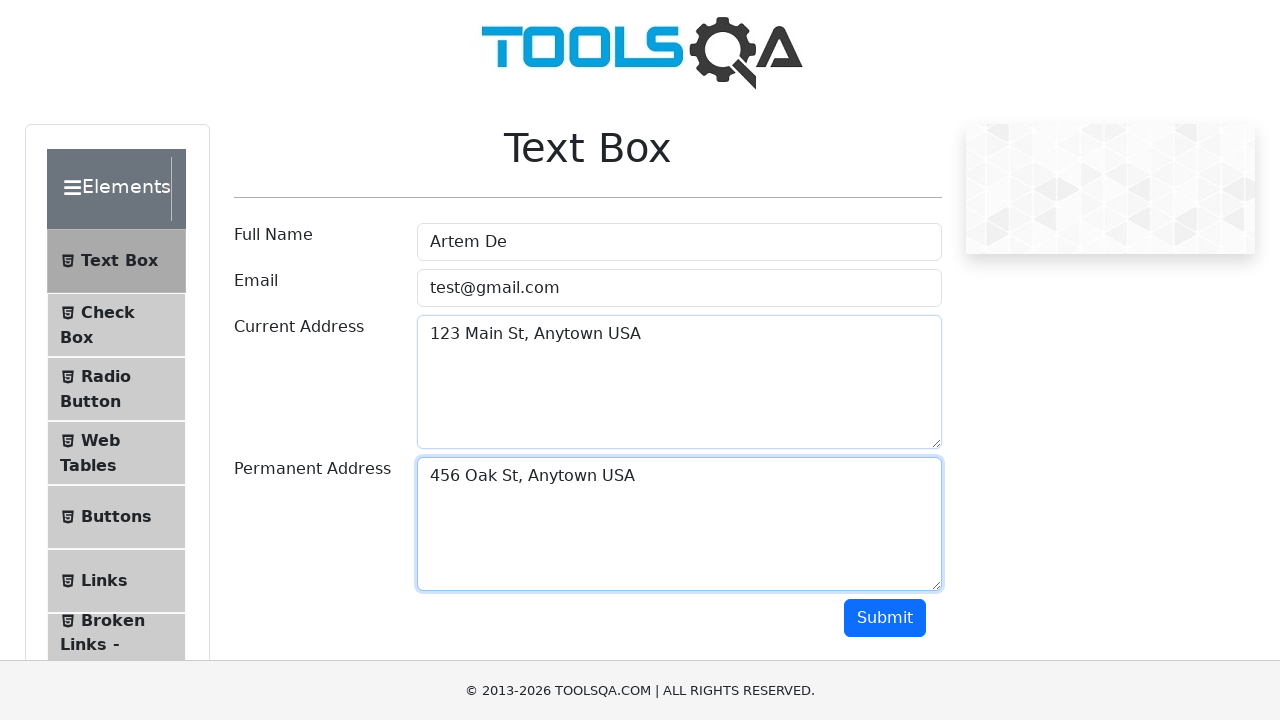

Clicked submit button at (885, 618) on #submit
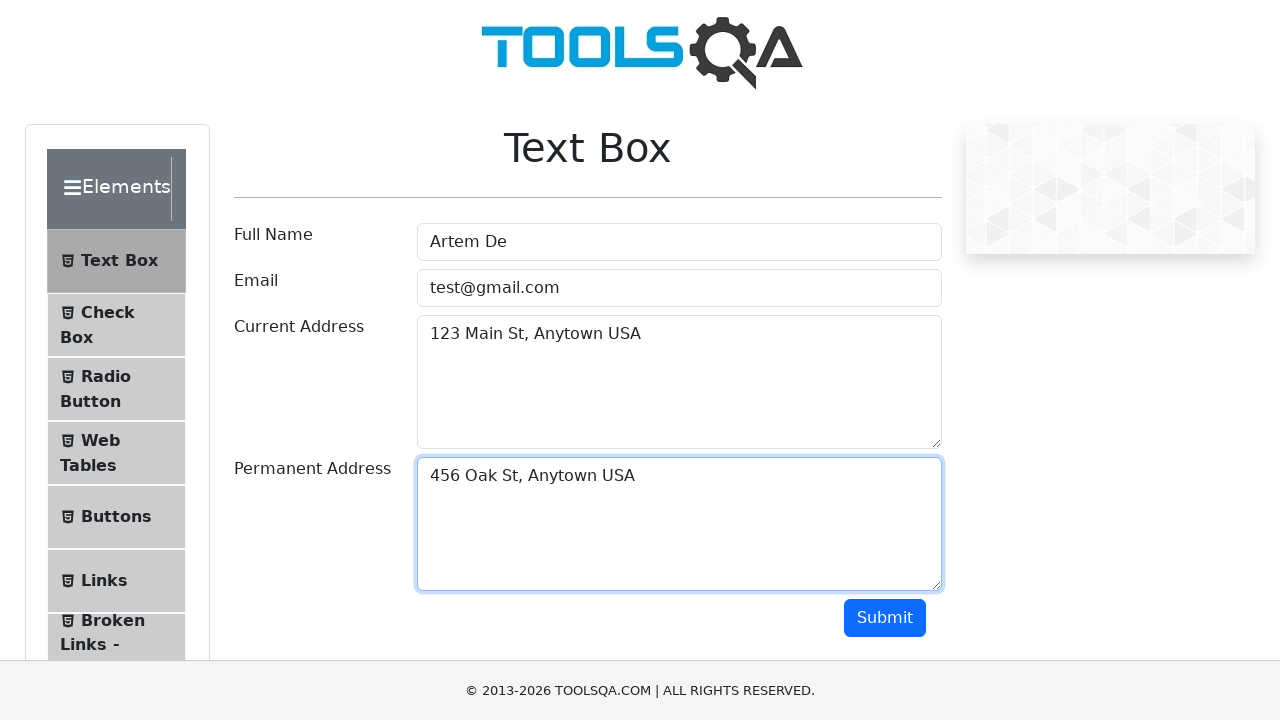

Form submission output appeared
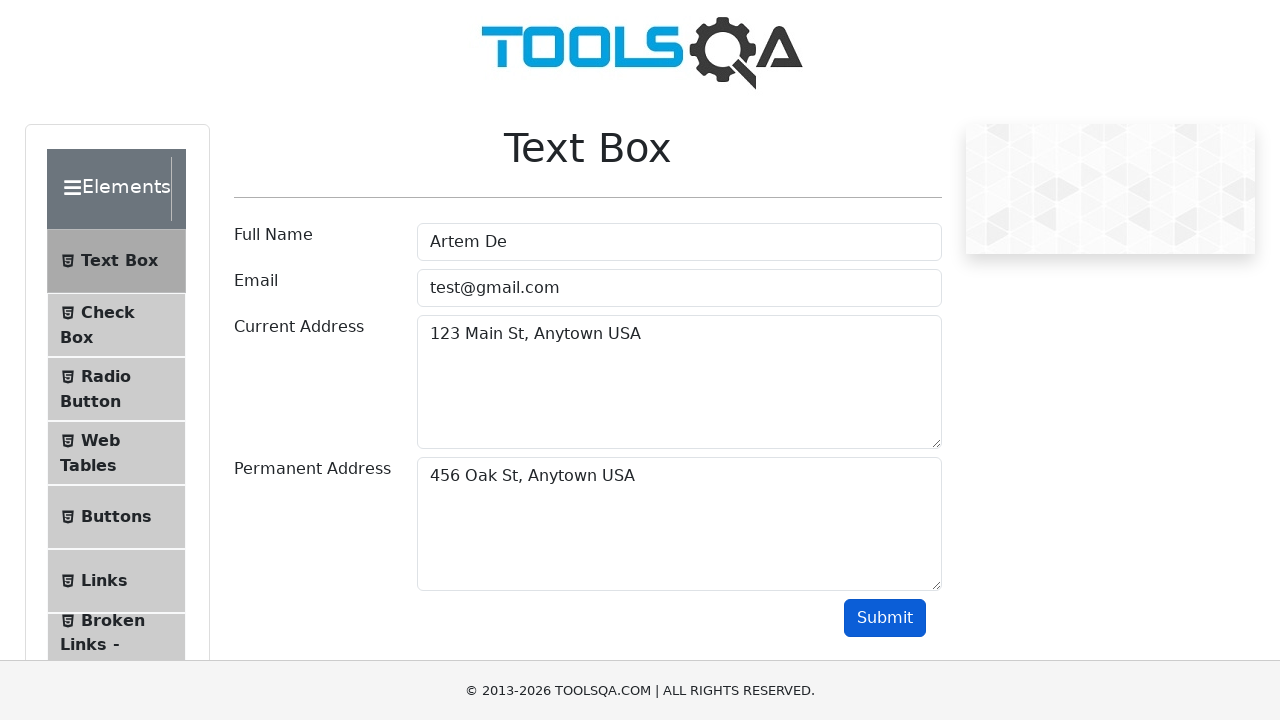

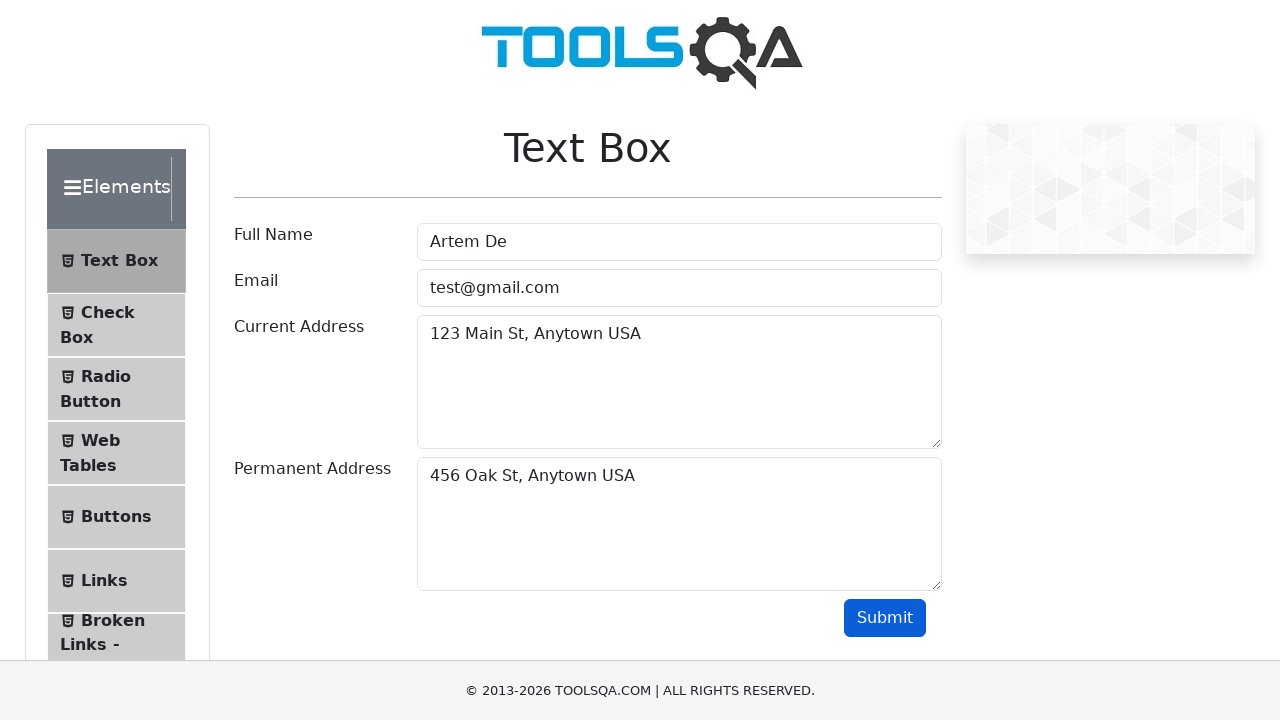